Tests that a todo item is removed when edited to an empty string

Starting URL: https://demo.playwright.dev/todomvc

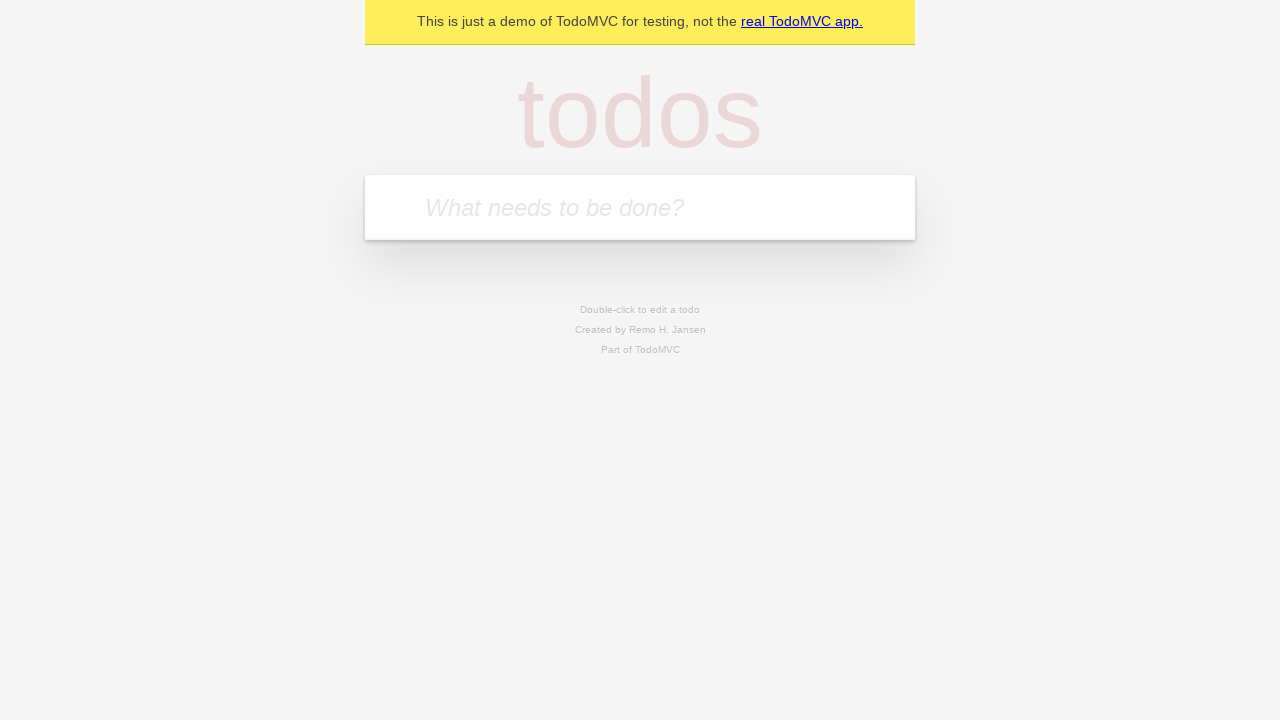

Filled first todo input with 'buy some cheese' on internal:attr=[placeholder="What needs to be done?"i]
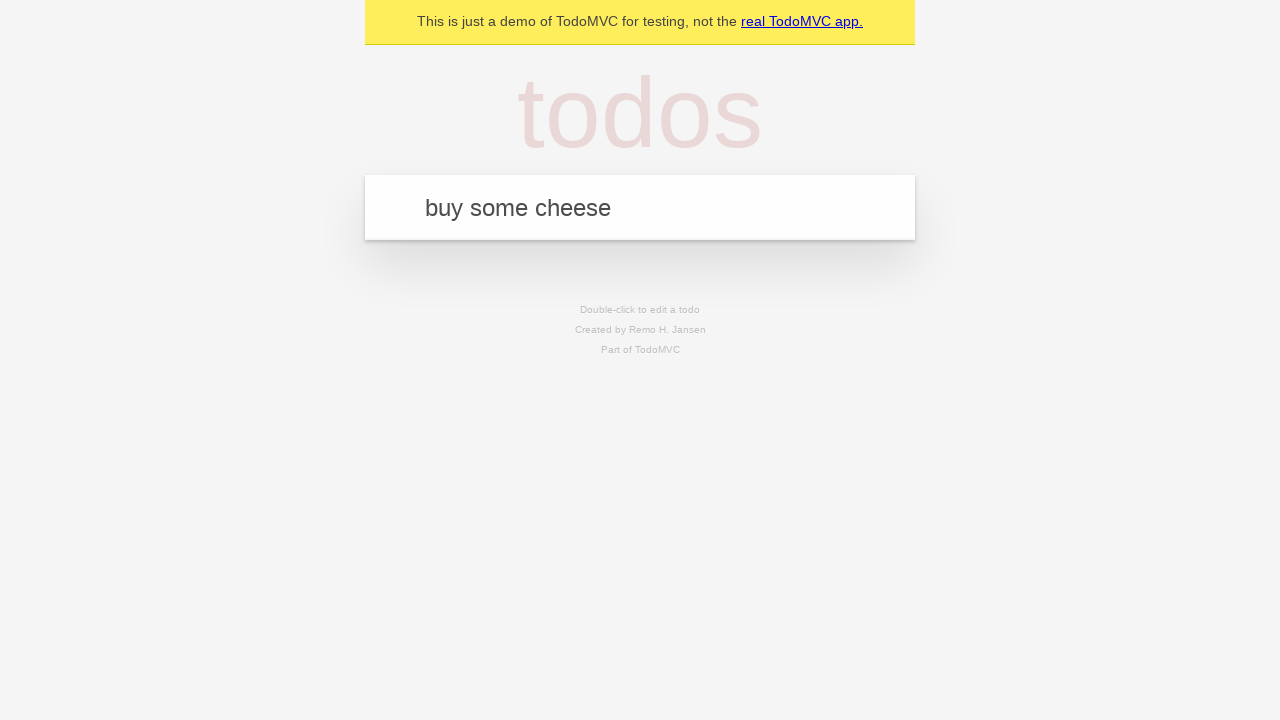

Pressed Enter to create first todo on internal:attr=[placeholder="What needs to be done?"i]
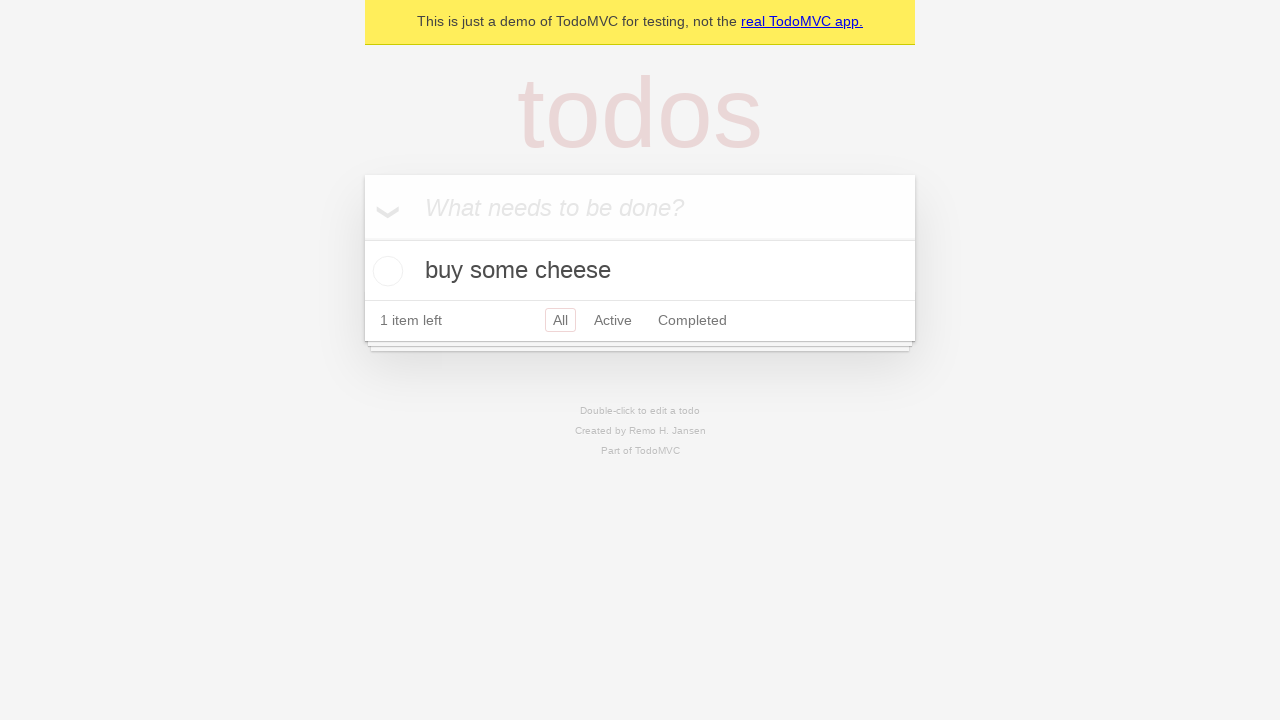

Filled second todo input with 'feed the cat' on internal:attr=[placeholder="What needs to be done?"i]
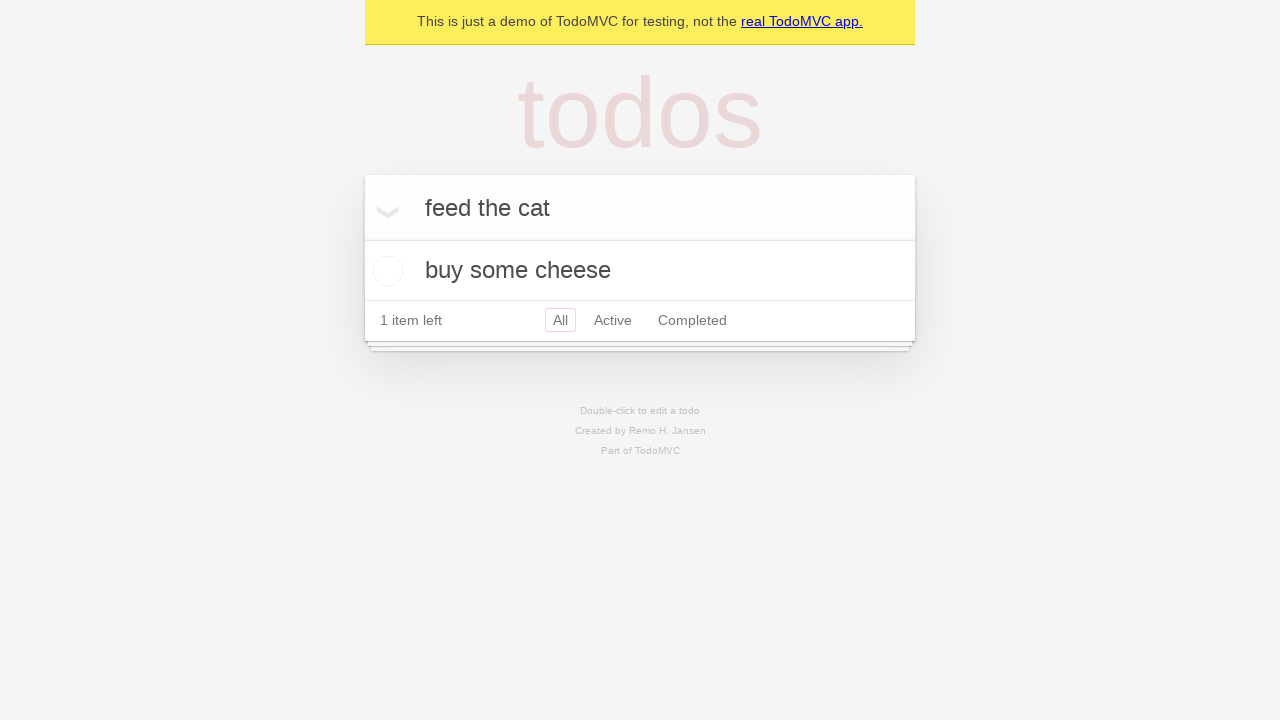

Pressed Enter to create second todo on internal:attr=[placeholder="What needs to be done?"i]
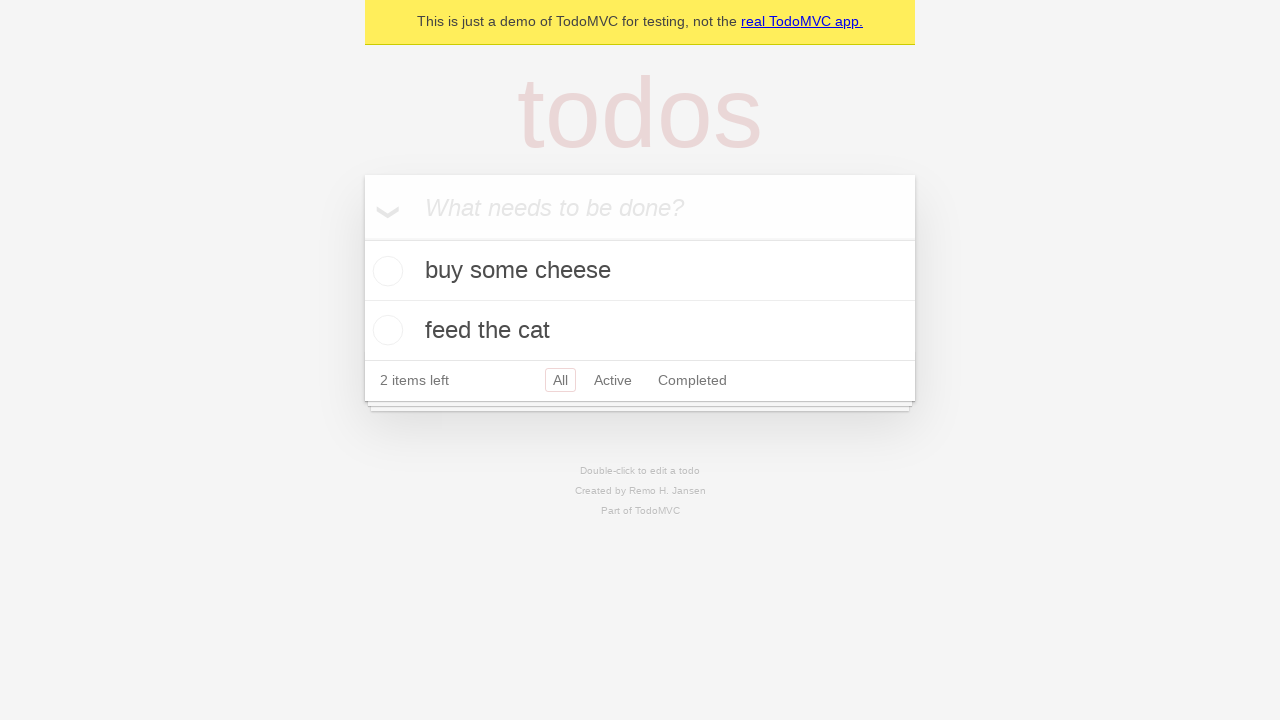

Filled third todo input with 'book a doctors appointment' on internal:attr=[placeholder="What needs to be done?"i]
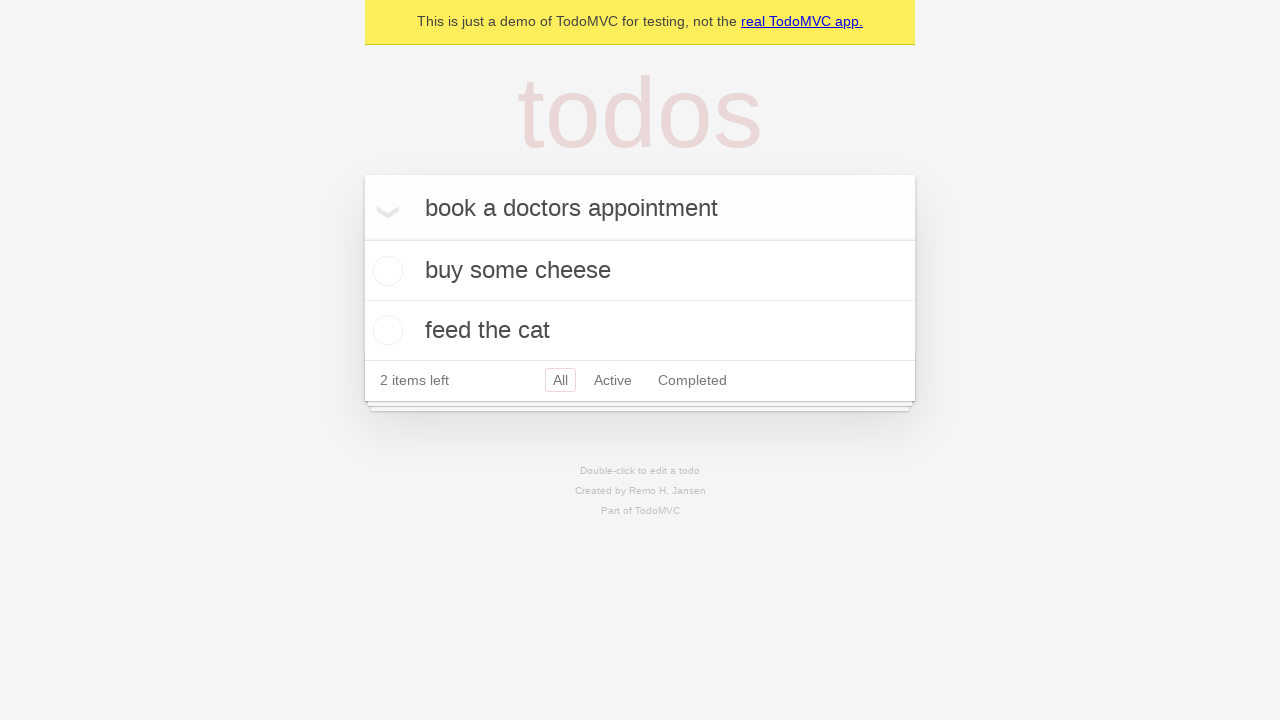

Pressed Enter to create third todo on internal:attr=[placeholder="What needs to be done?"i]
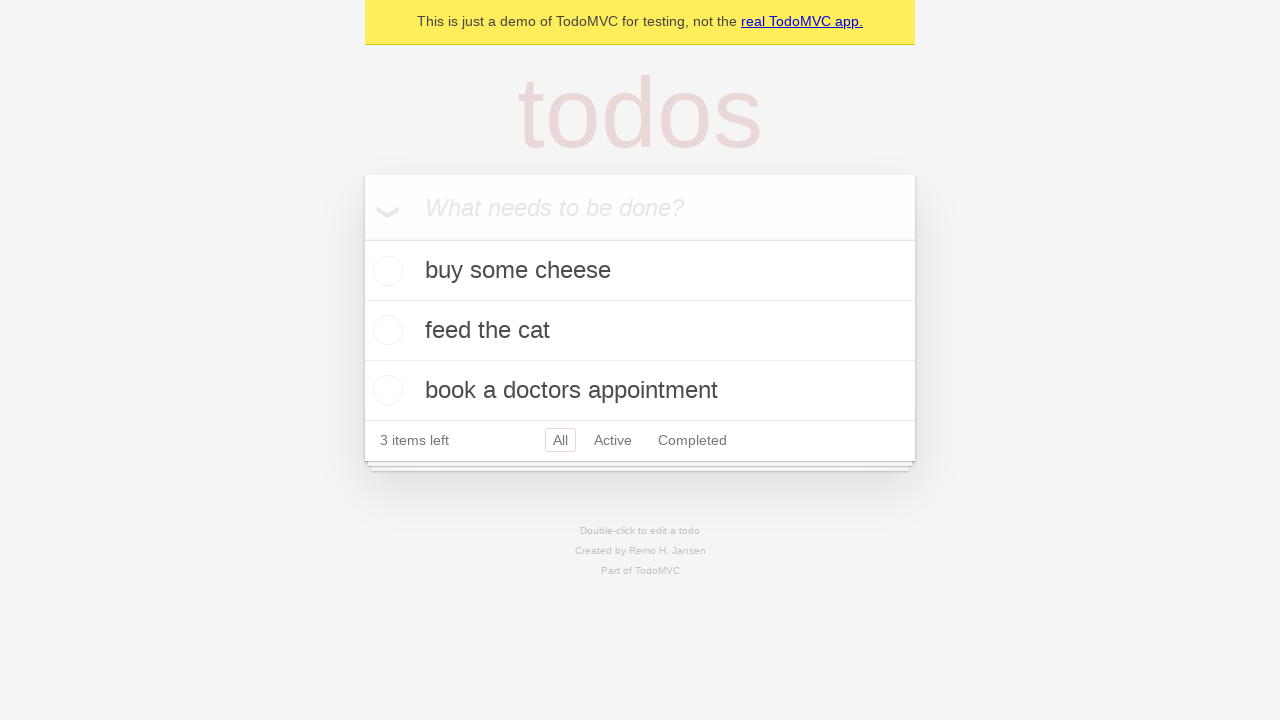

Verified all 3 todo items were created
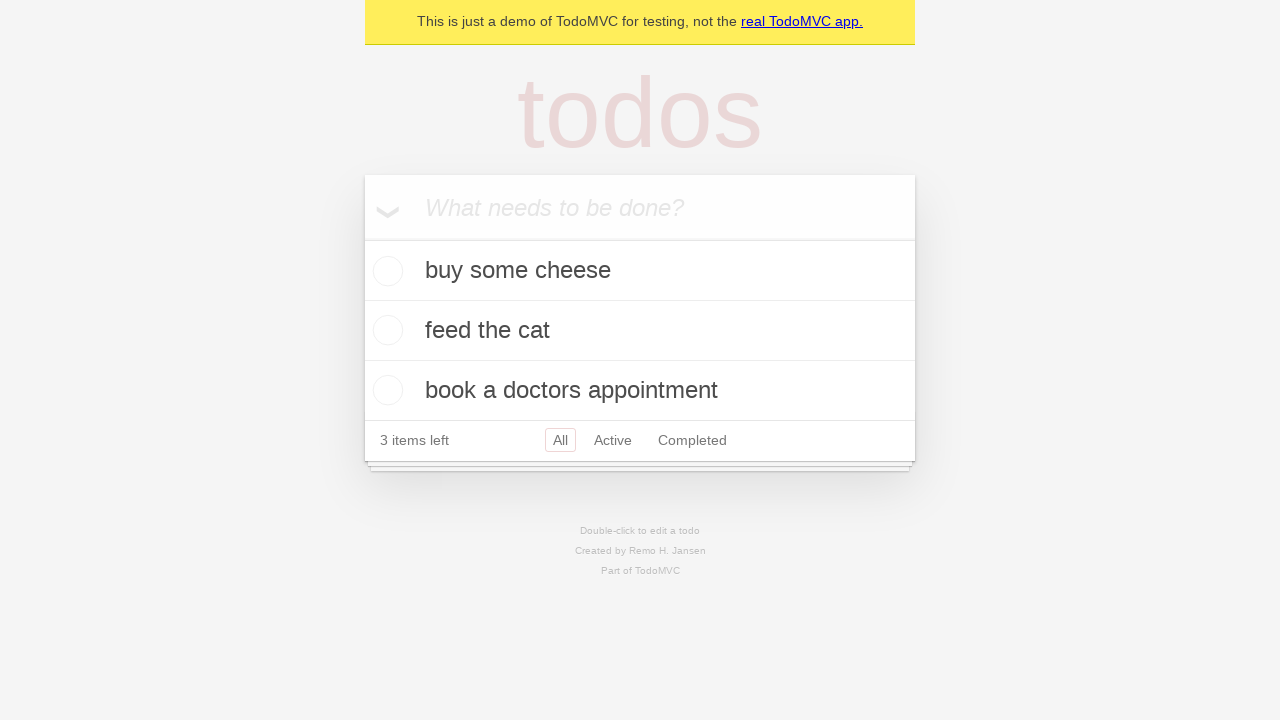

Located all todo items
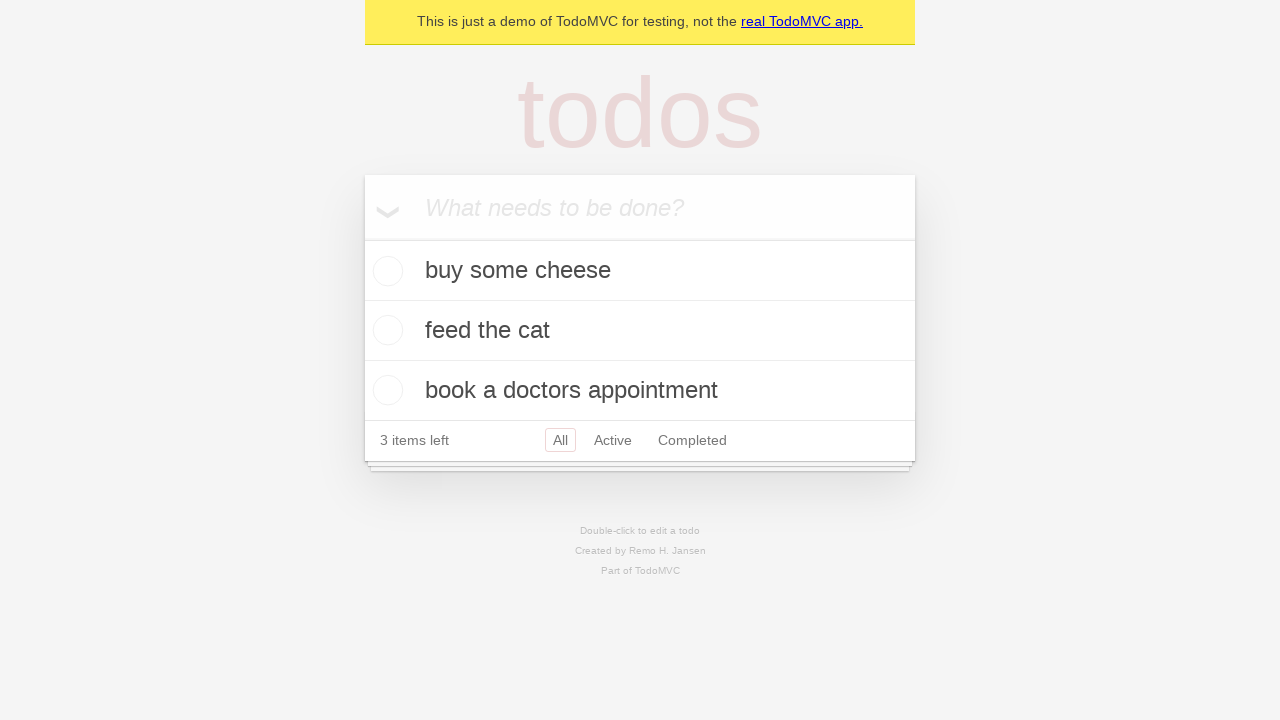

Double-clicked second todo item to enter edit mode at (640, 331) on internal:testid=[data-testid="todo-item"s] >> nth=1
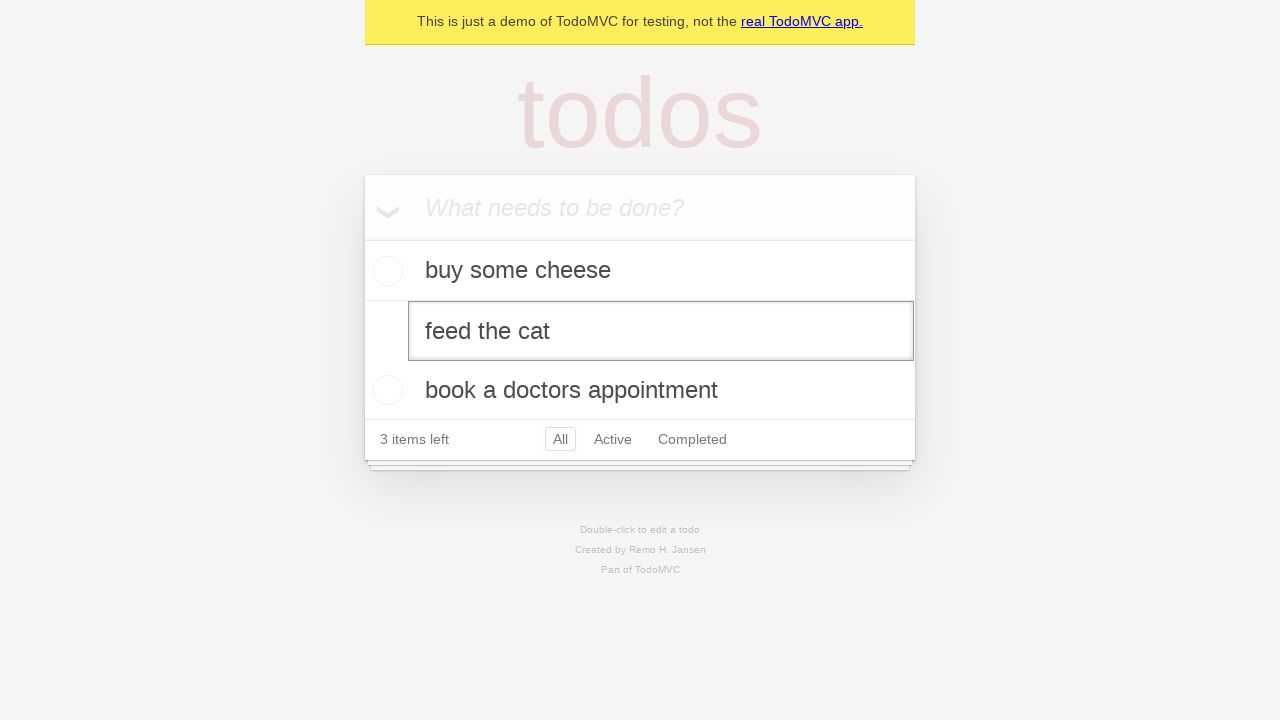

Cleared the text in edit textbox on internal:testid=[data-testid="todo-item"s] >> nth=1 >> internal:role=textbox[nam
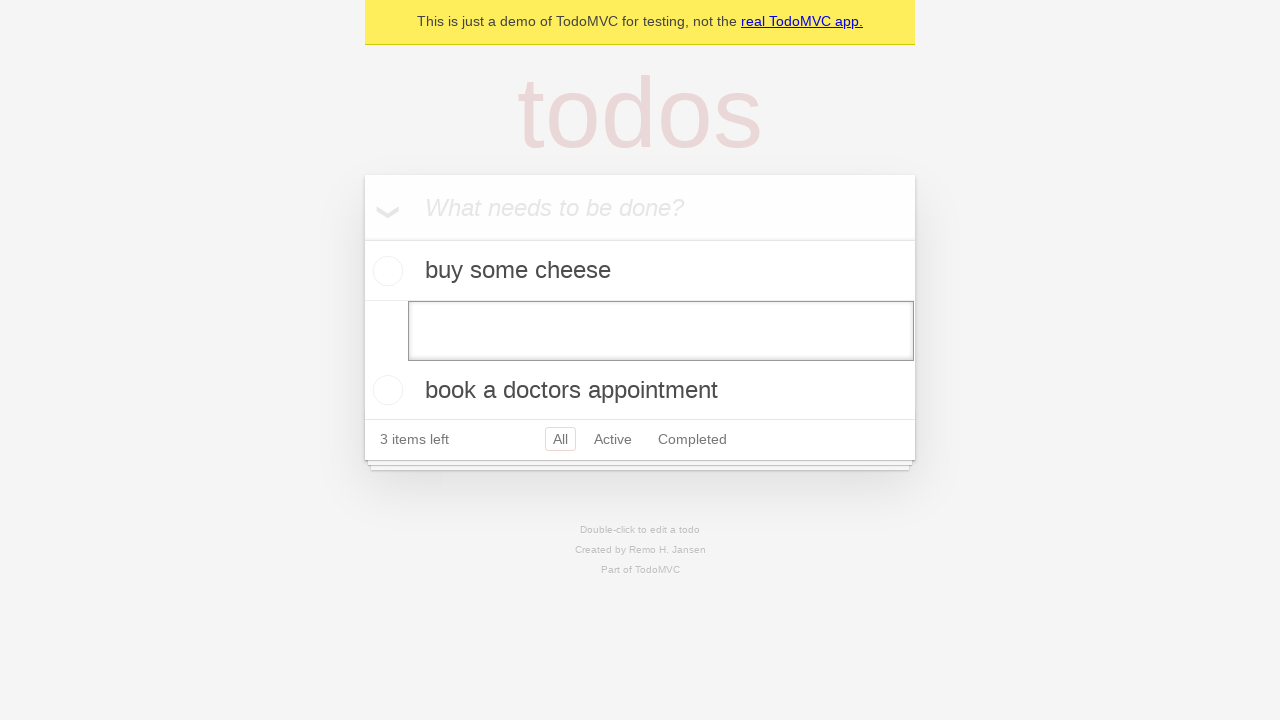

Pressed Enter to confirm edit with empty string on internal:testid=[data-testid="todo-item"s] >> nth=1 >> internal:role=textbox[nam
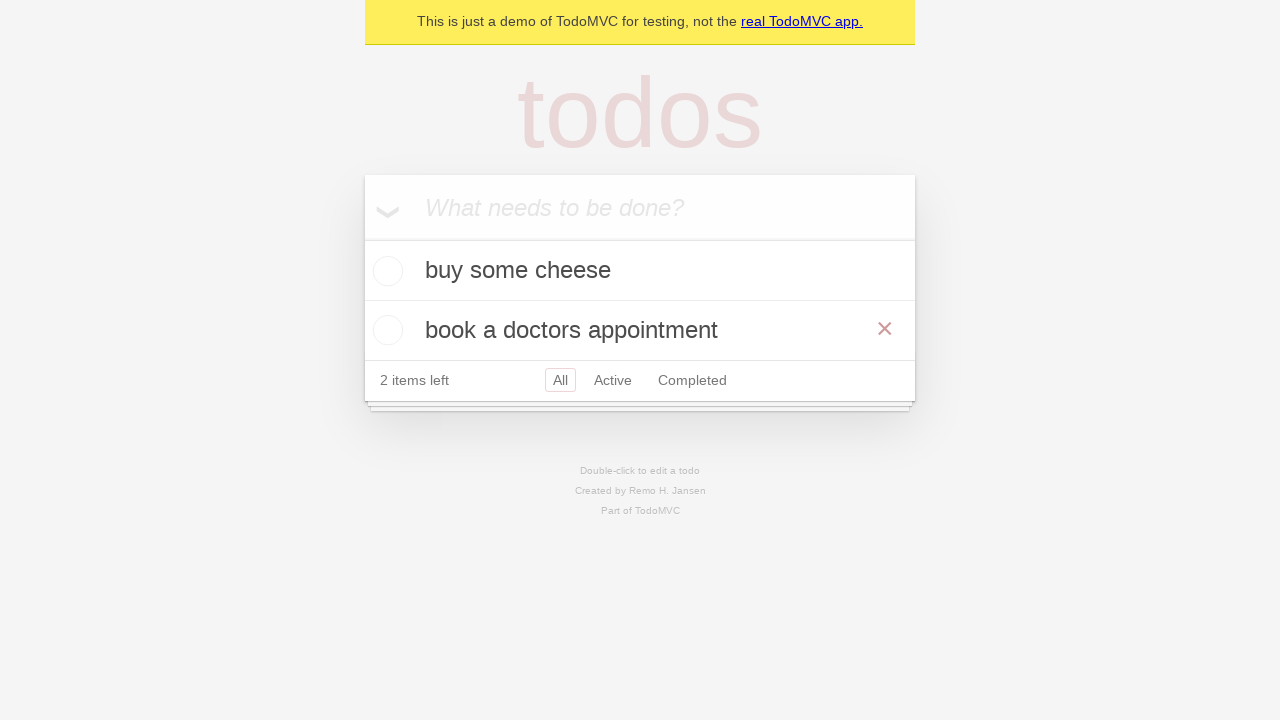

Verified todo item was removed, 2 items remaining
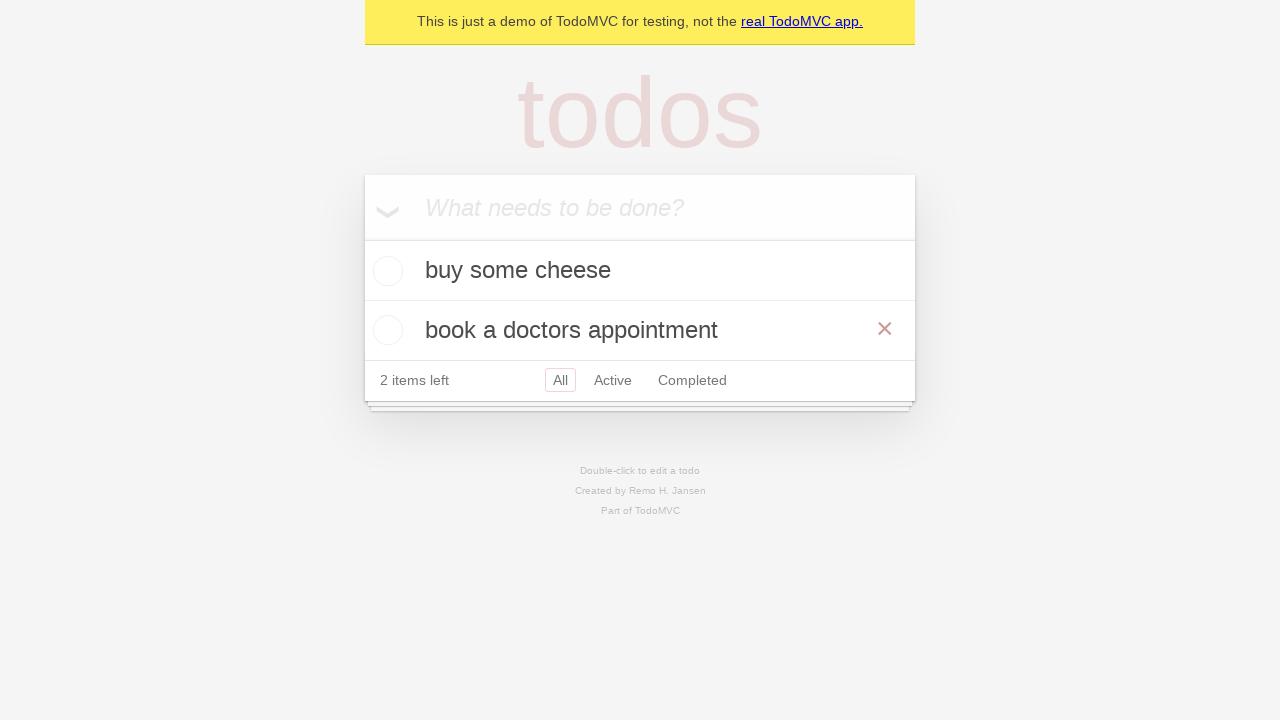

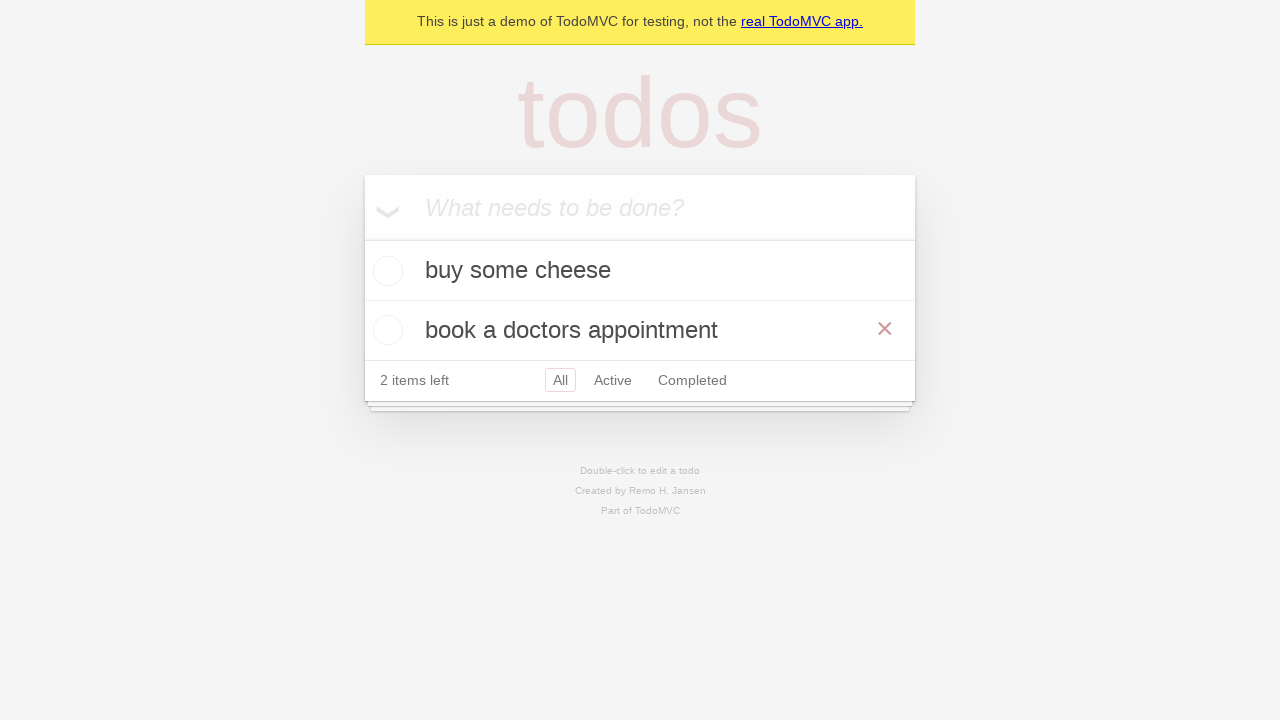